Tests checkbox functionality by clicking checkboxes, verifying selection state, and counting total checkboxes on the page

Starting URL: https://rahulshettyacademy.com/AutomationPractice/

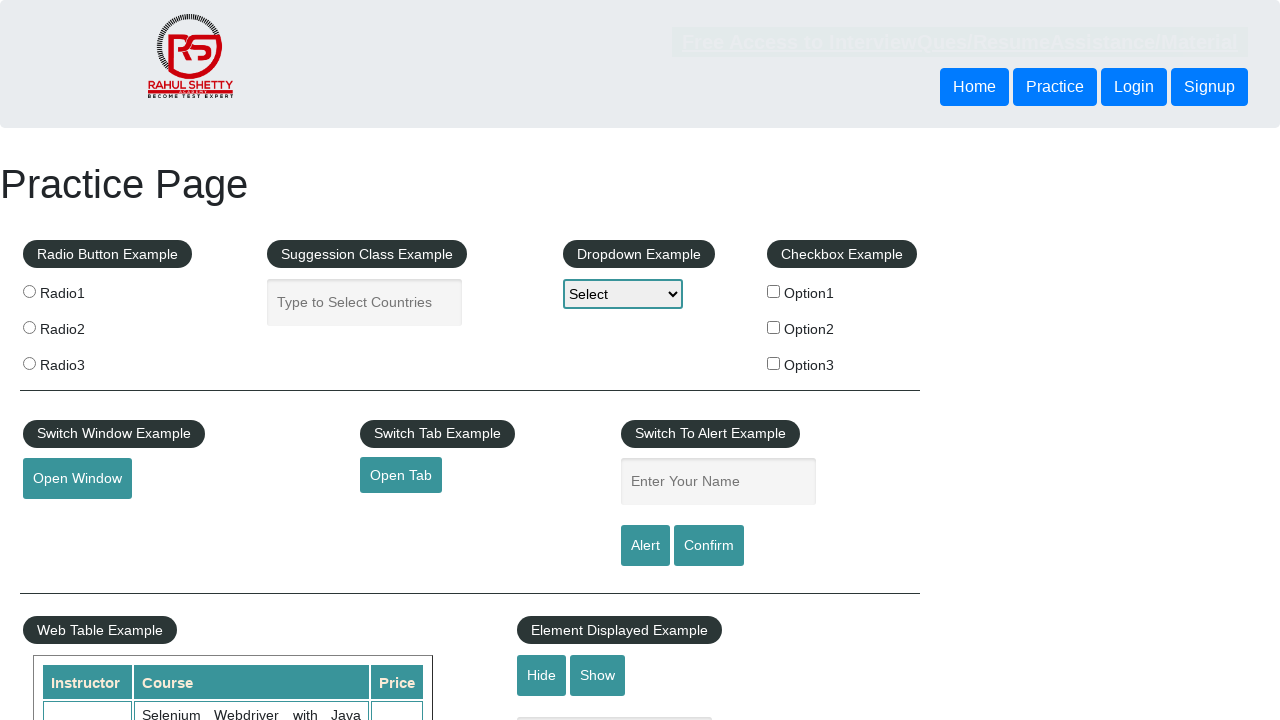

Clicked the first checkbox to select it at (774, 291) on input[name='checkBoxOption1']
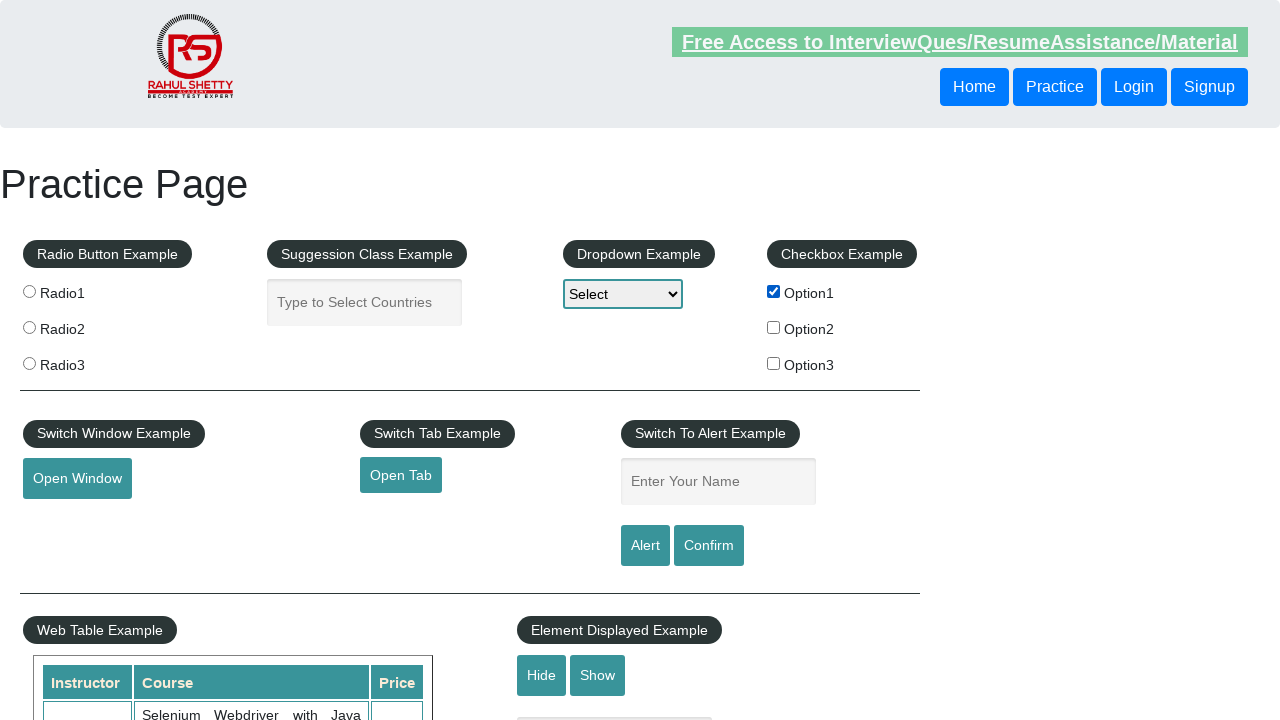

Verified that the first checkbox is selected
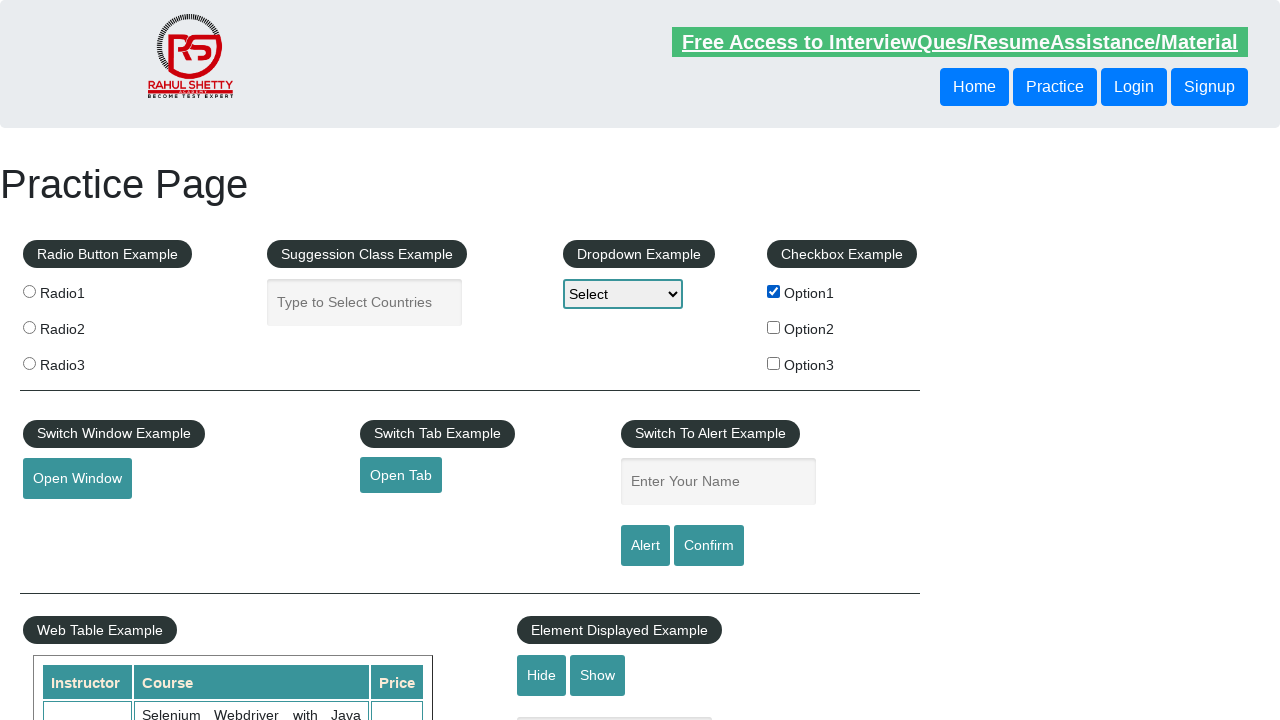

Clicked the first checkbox again to unselect it at (774, 291) on input[name='checkBoxOption1']
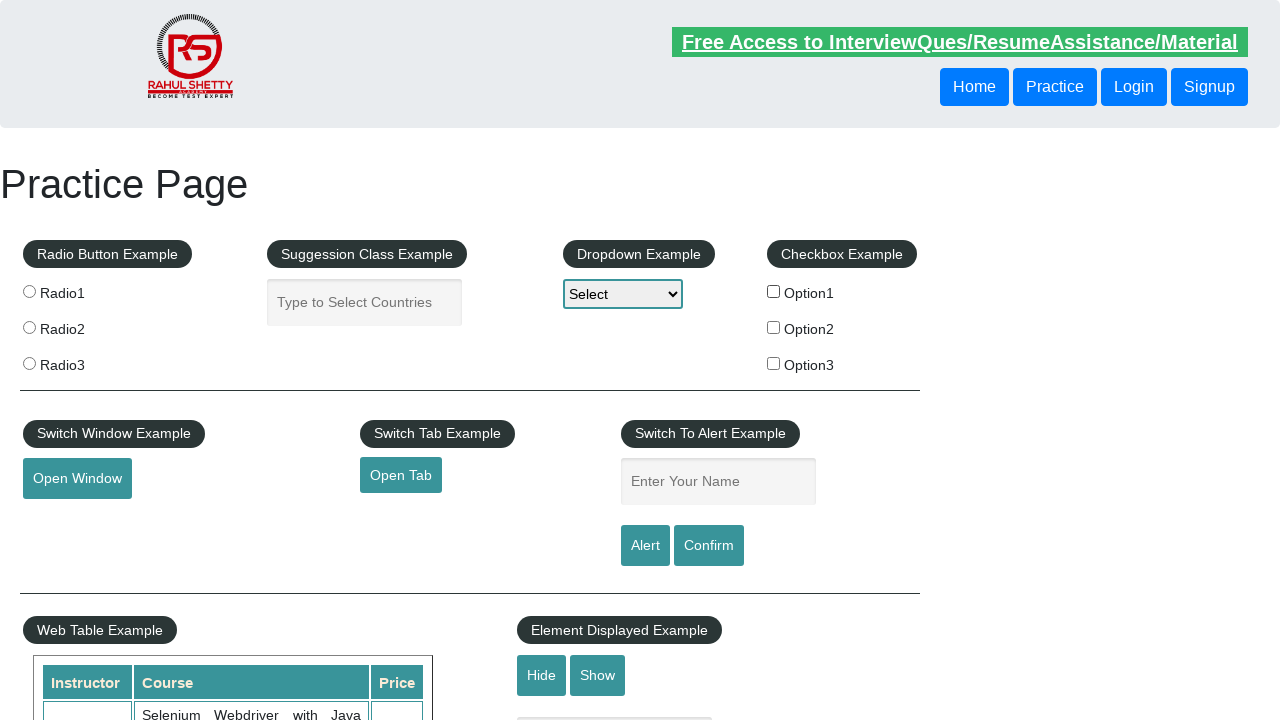

Verified that the first checkbox is now unselected
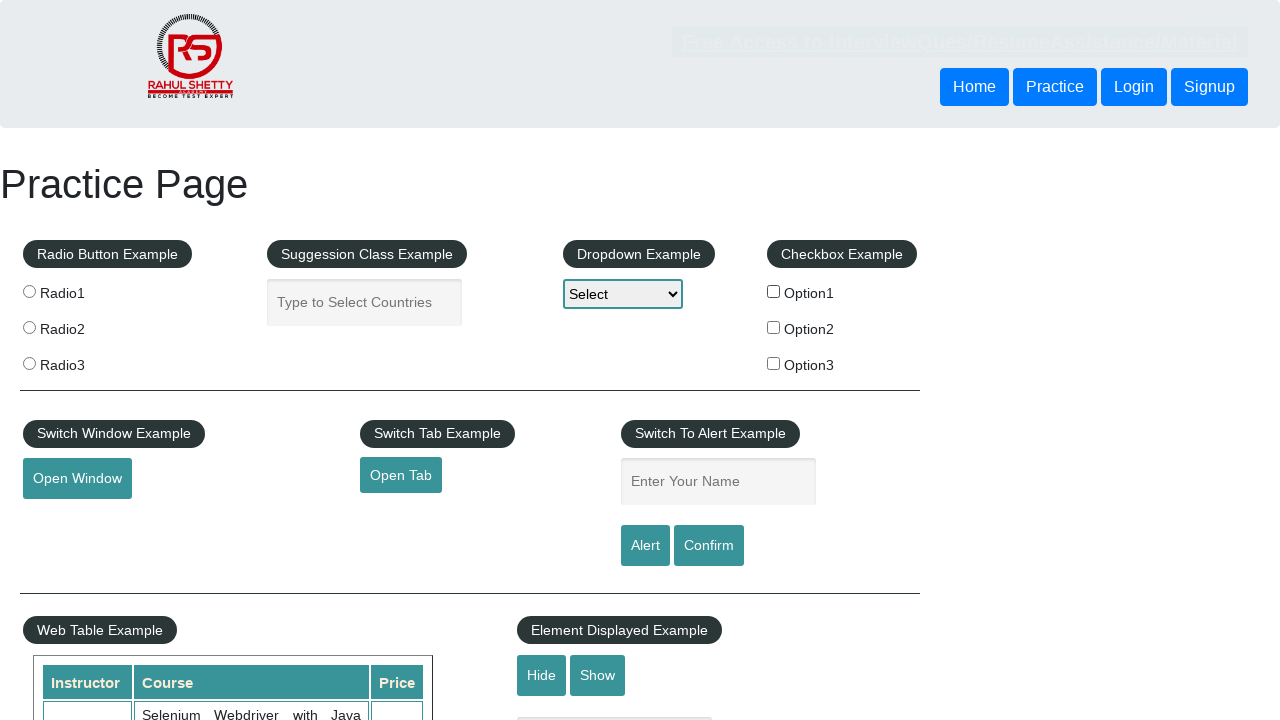

Counted total checkboxes on the page: 3
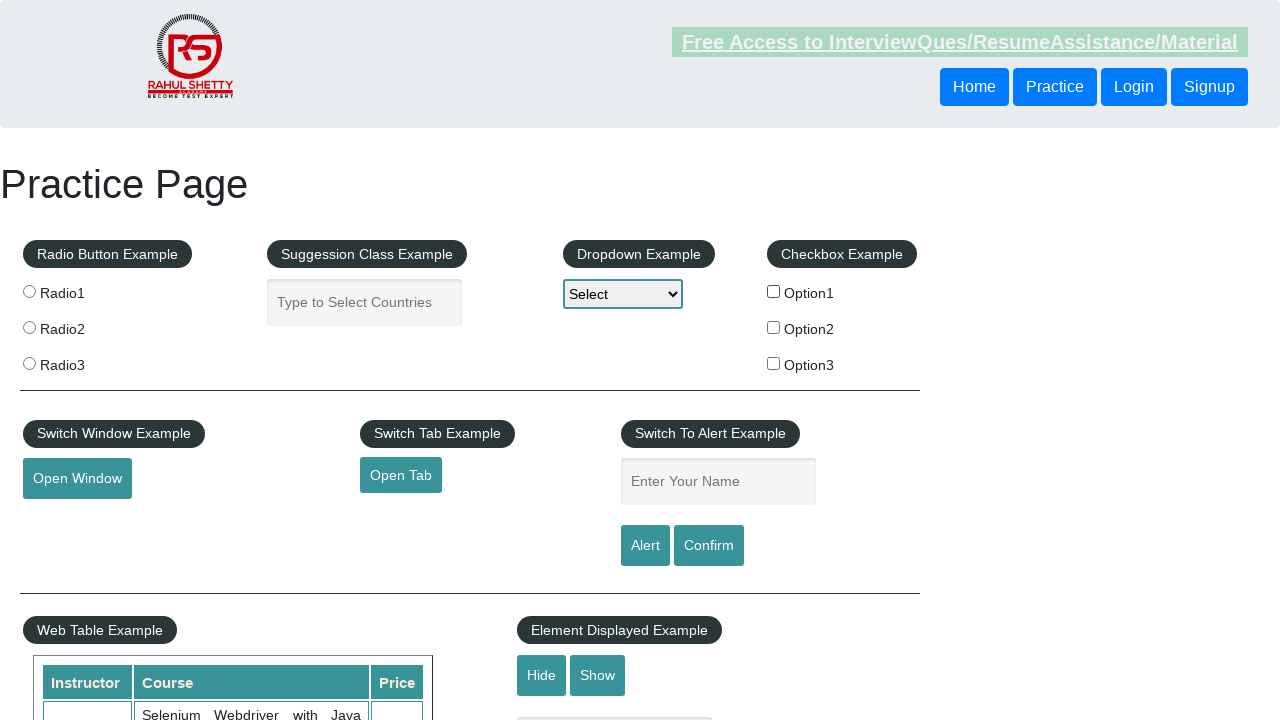

Printed total checkbox count: 3
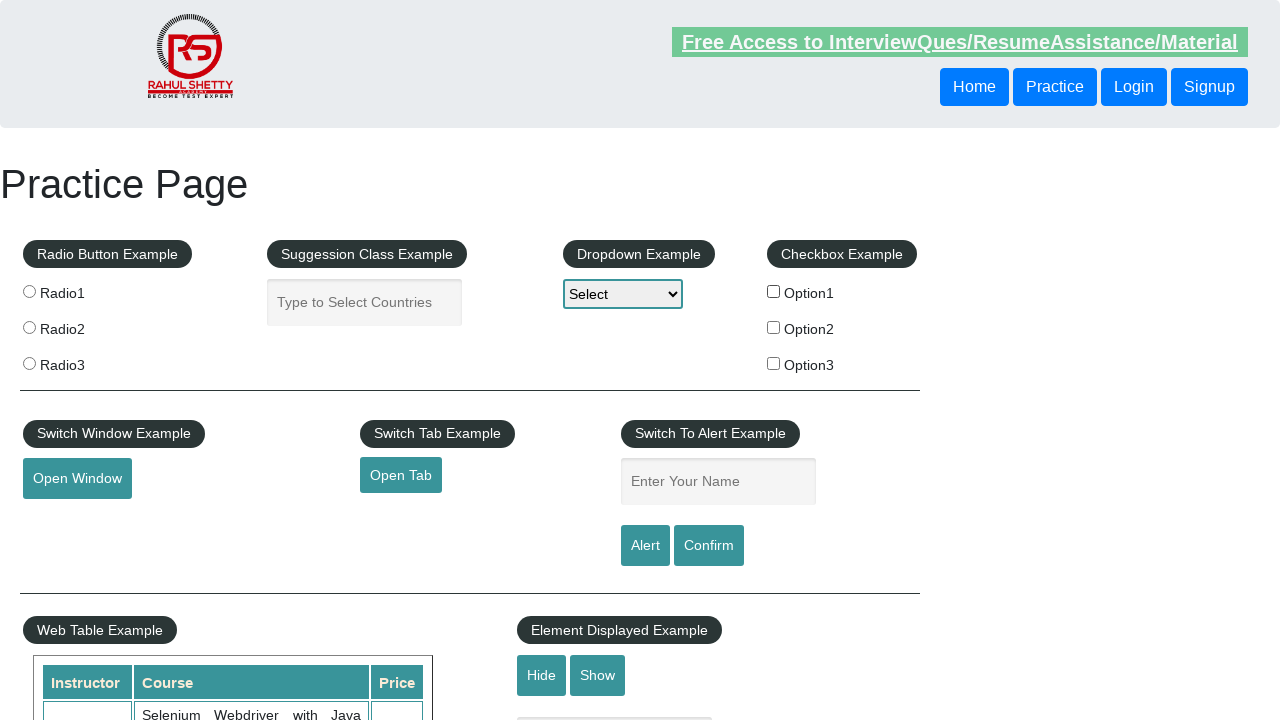

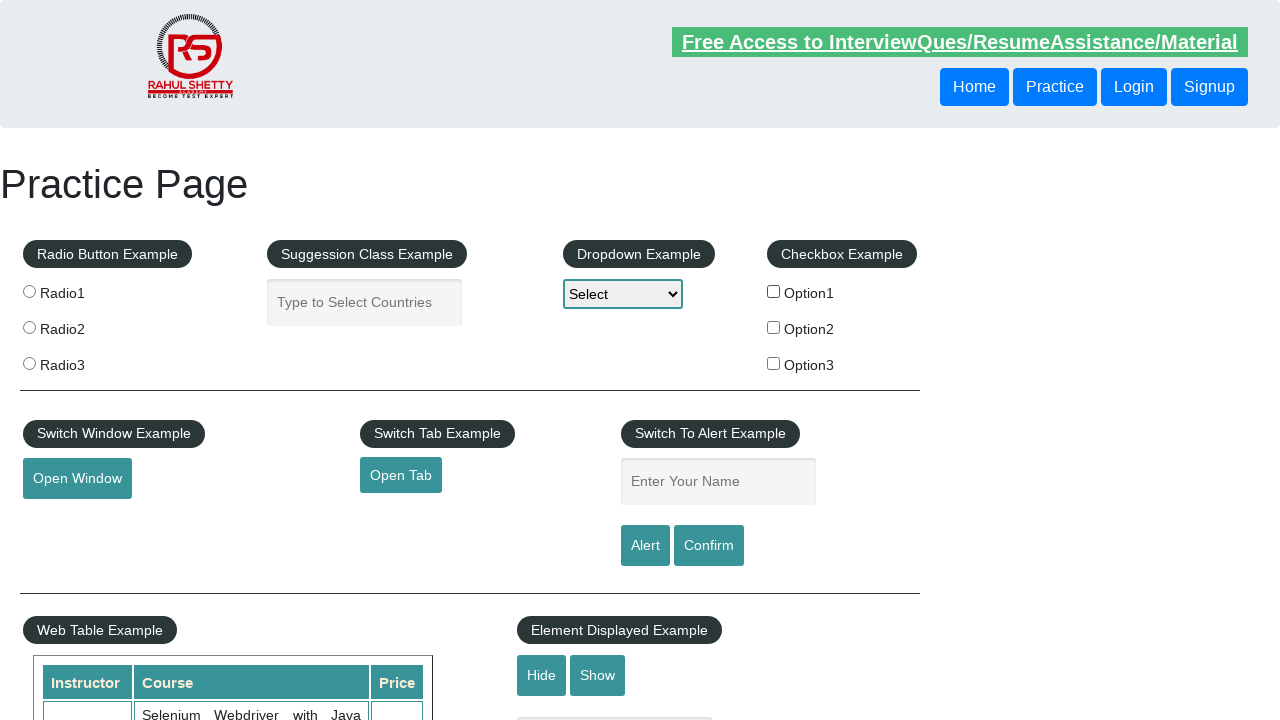